Tests un-marking todo items as complete by unchecking their checkboxes.

Starting URL: https://demo.playwright.dev/todomvc

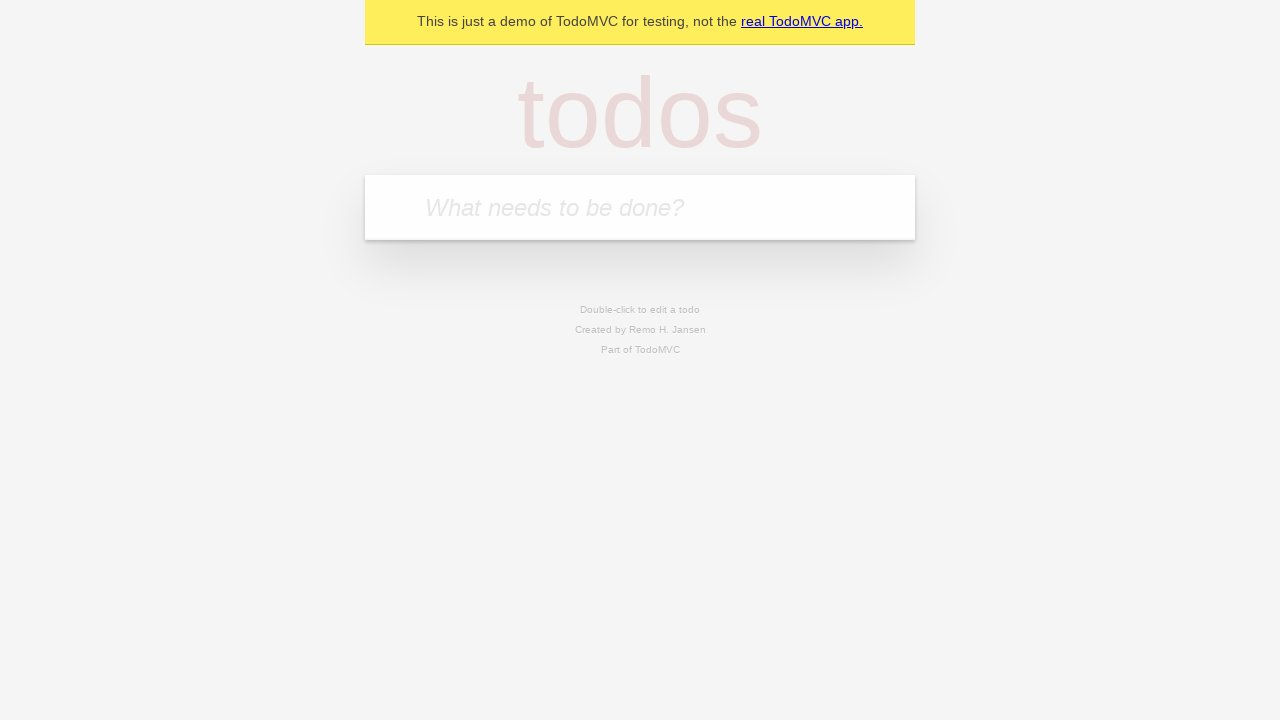

Filled input field with 'buy some cheese' on internal:attr=[placeholder="What needs to be done?"i]
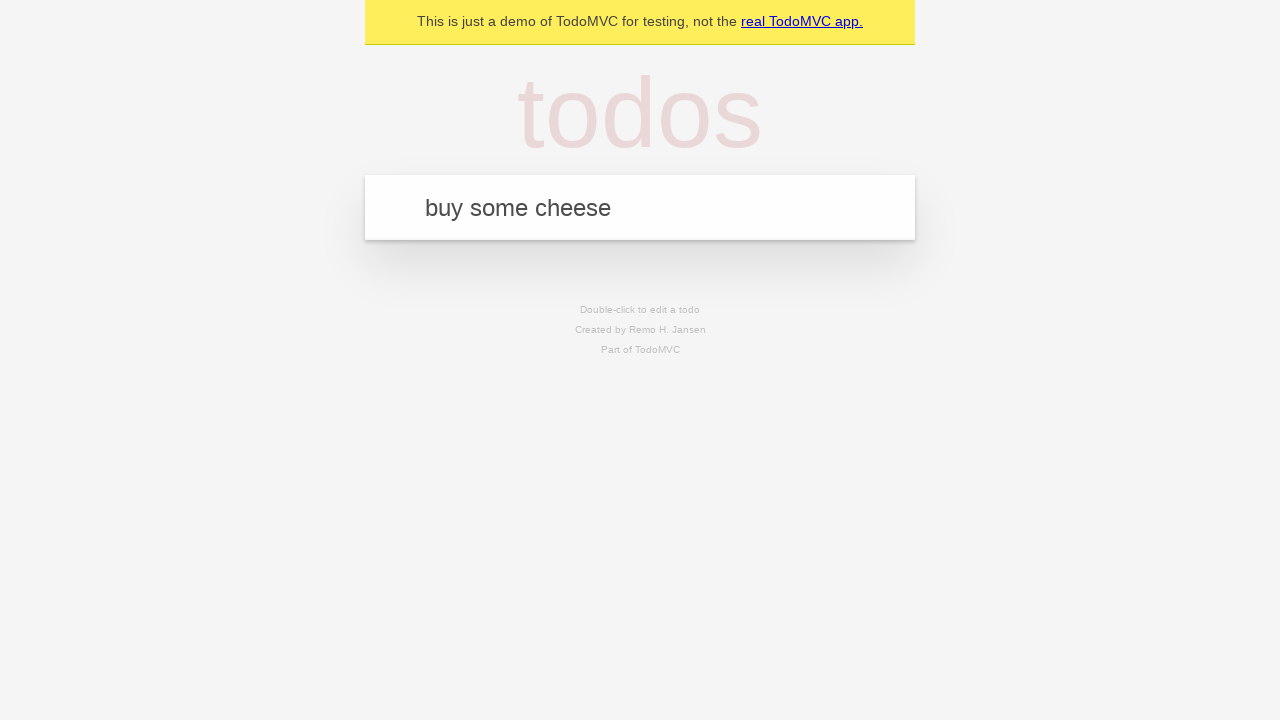

Pressed Enter to create first todo item on internal:attr=[placeholder="What needs to be done?"i]
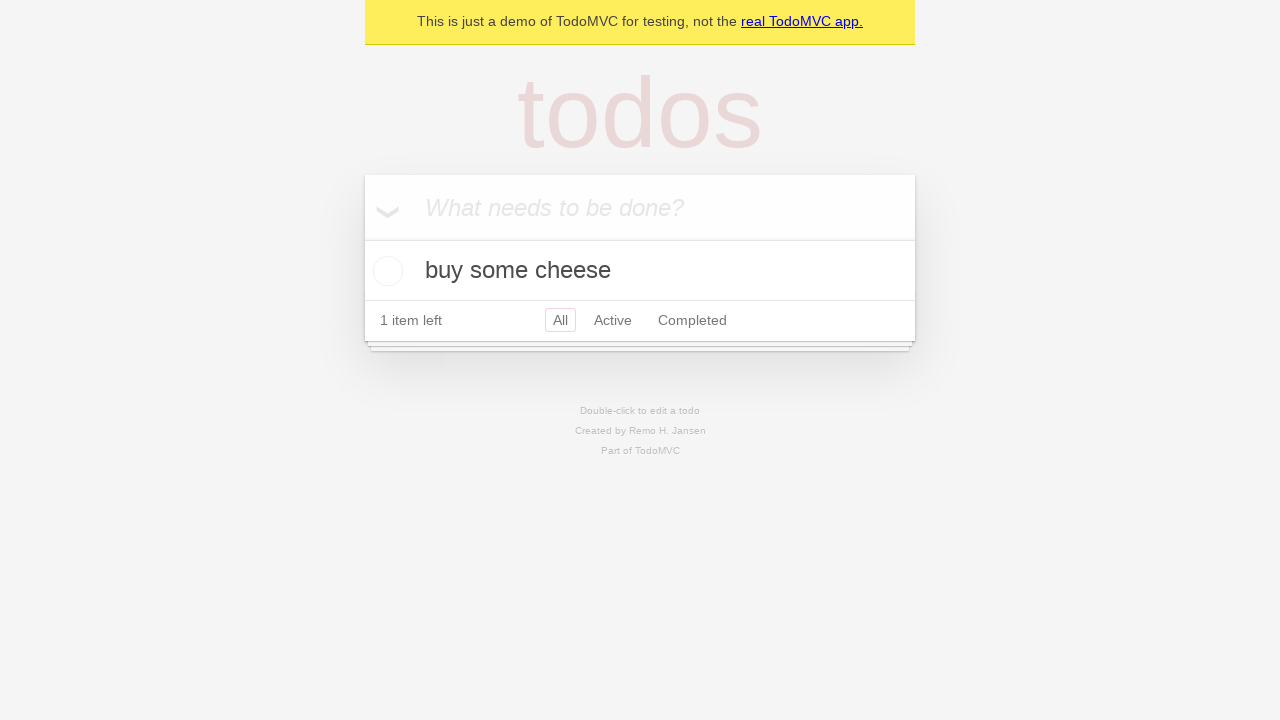

Filled input field with 'feed the cat' on internal:attr=[placeholder="What needs to be done?"i]
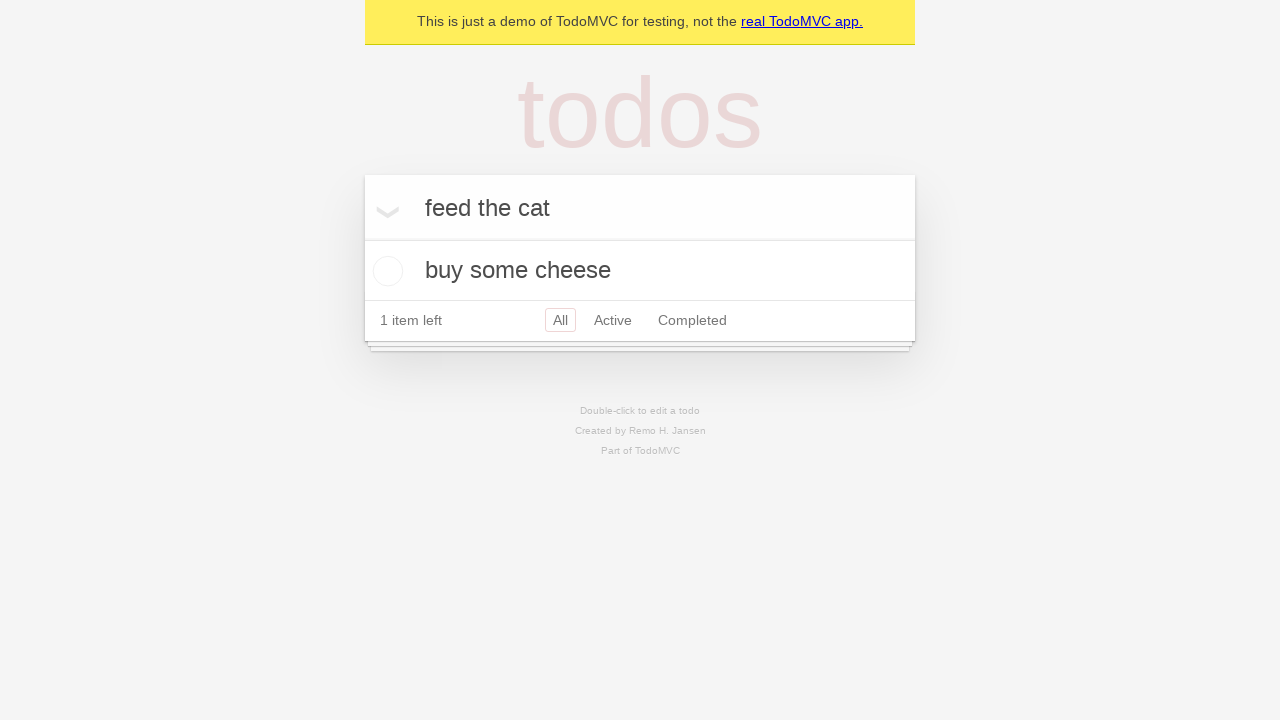

Pressed Enter to create second todo item on internal:attr=[placeholder="What needs to be done?"i]
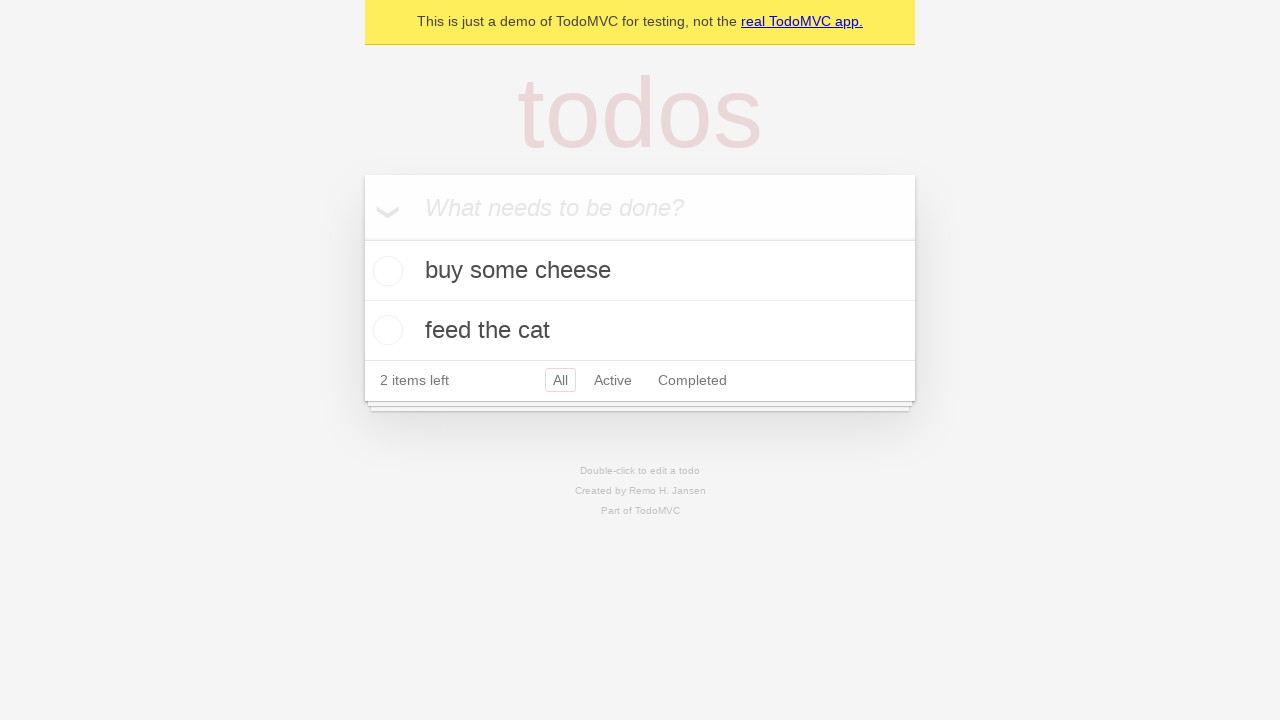

Checked checkbox for first todo item at (385, 271) on internal:testid=[data-testid="todo-item"s] >> nth=0 >> internal:role=checkbox
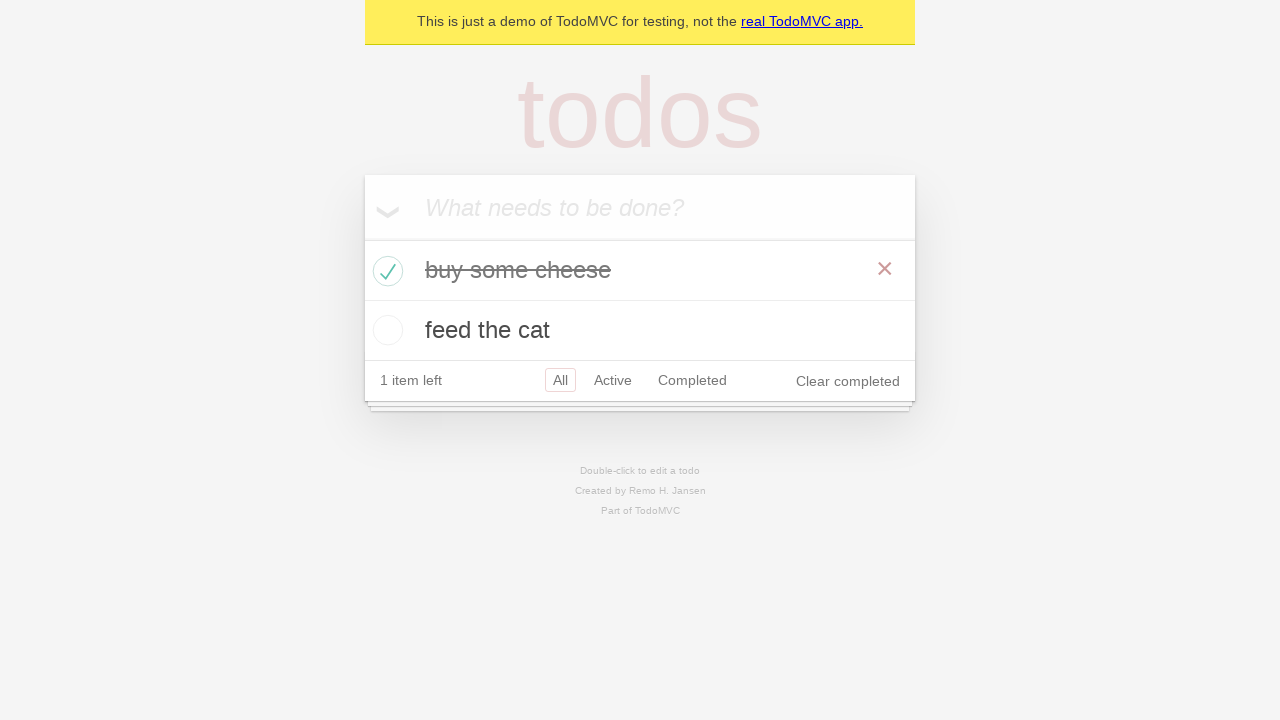

Unchecked checkbox to un-mark first todo item as complete at (385, 271) on internal:testid=[data-testid="todo-item"s] >> nth=0 >> internal:role=checkbox
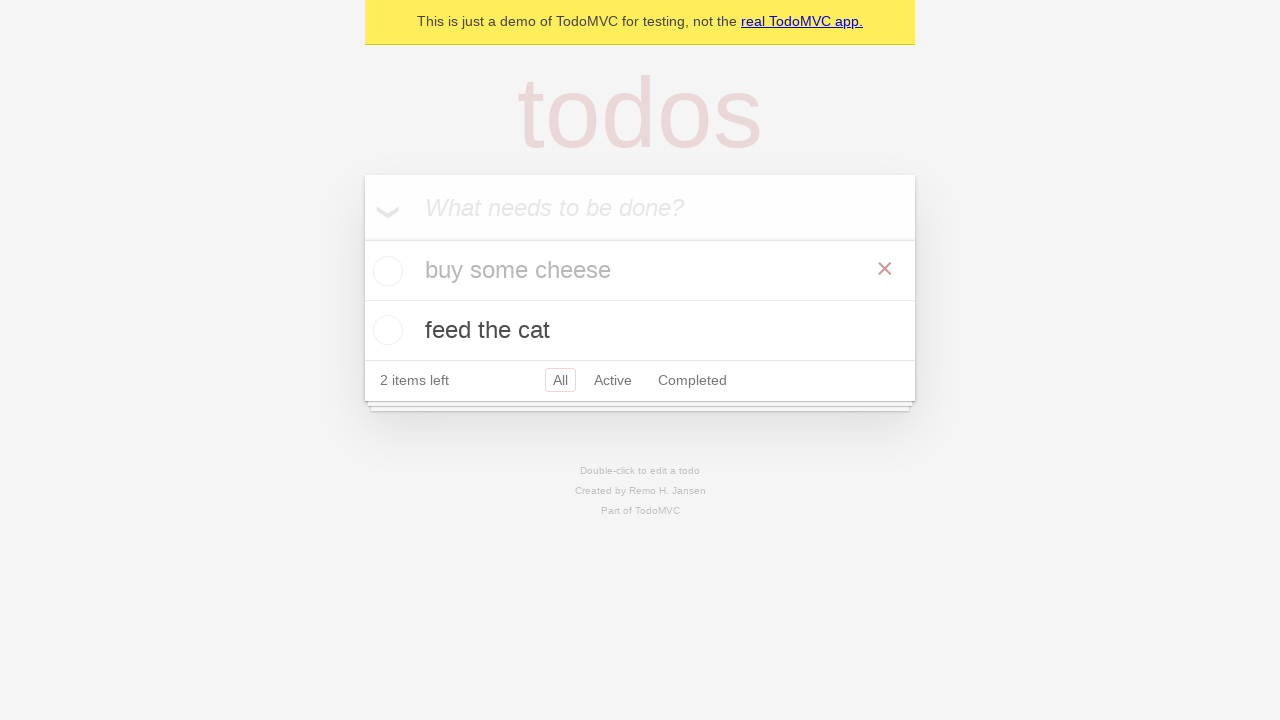

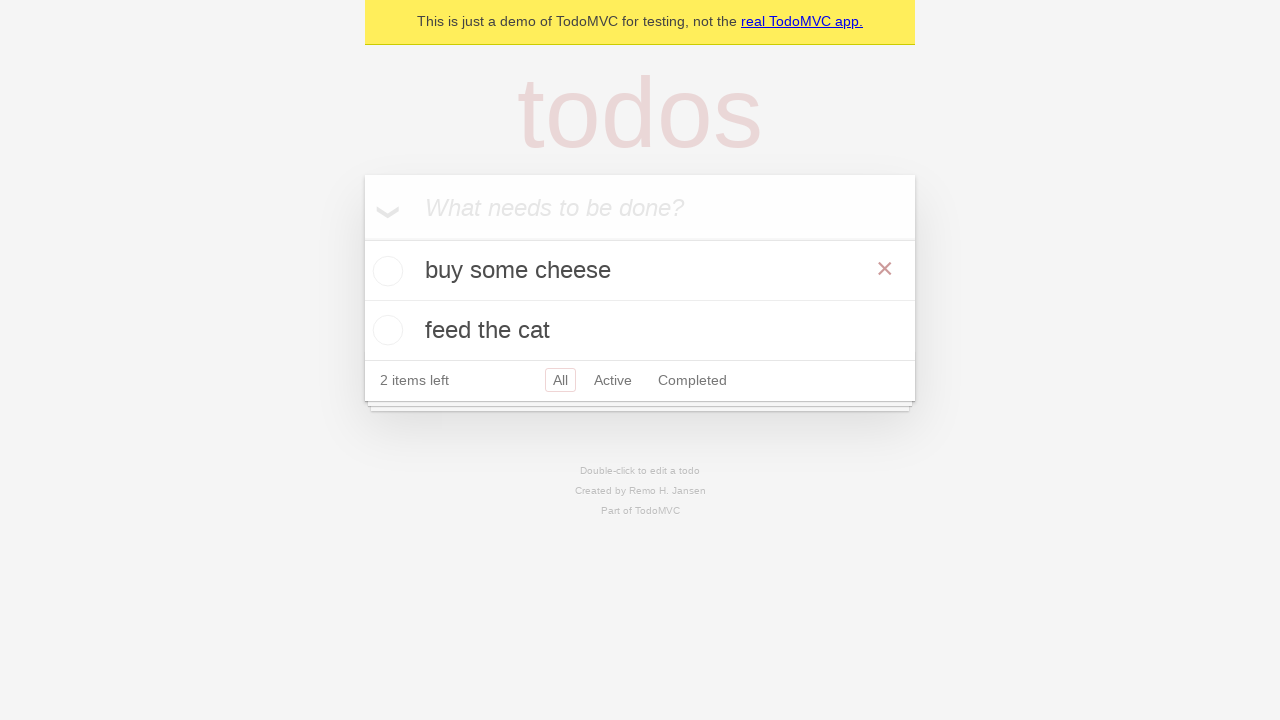